Tests alert prompt functionality by triggering a prompt alert, entering text, and accepting it

Starting URL: https://training-support.net/webelements/alerts

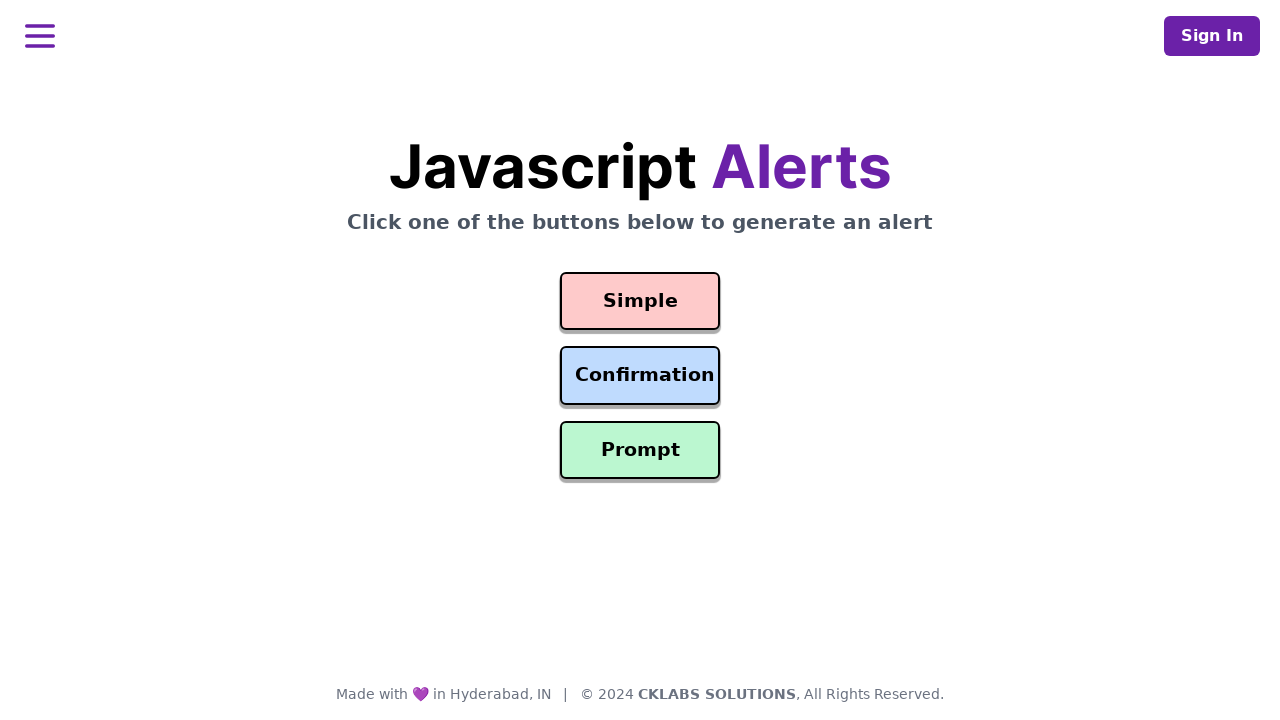

Clicked prompt button to trigger alert dialog at (640, 450) on button:text('prompt')
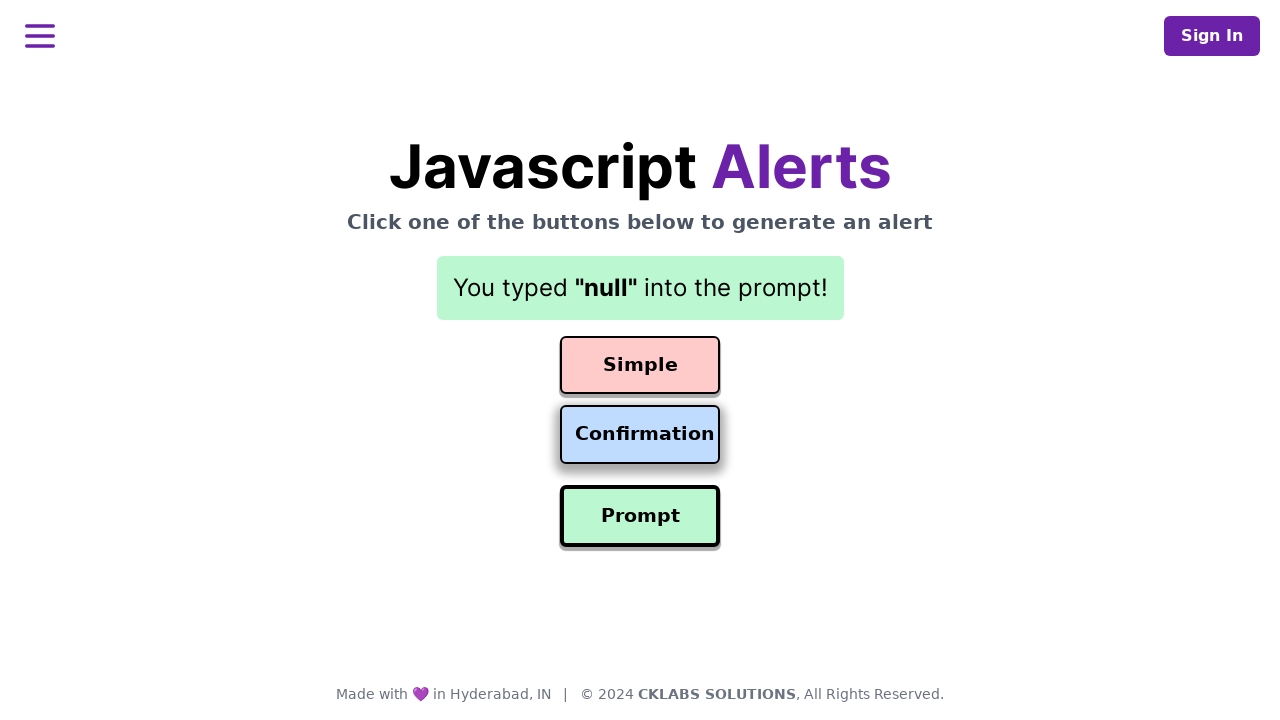

Set up dialog handler to accept prompt with text 'Awesome!'
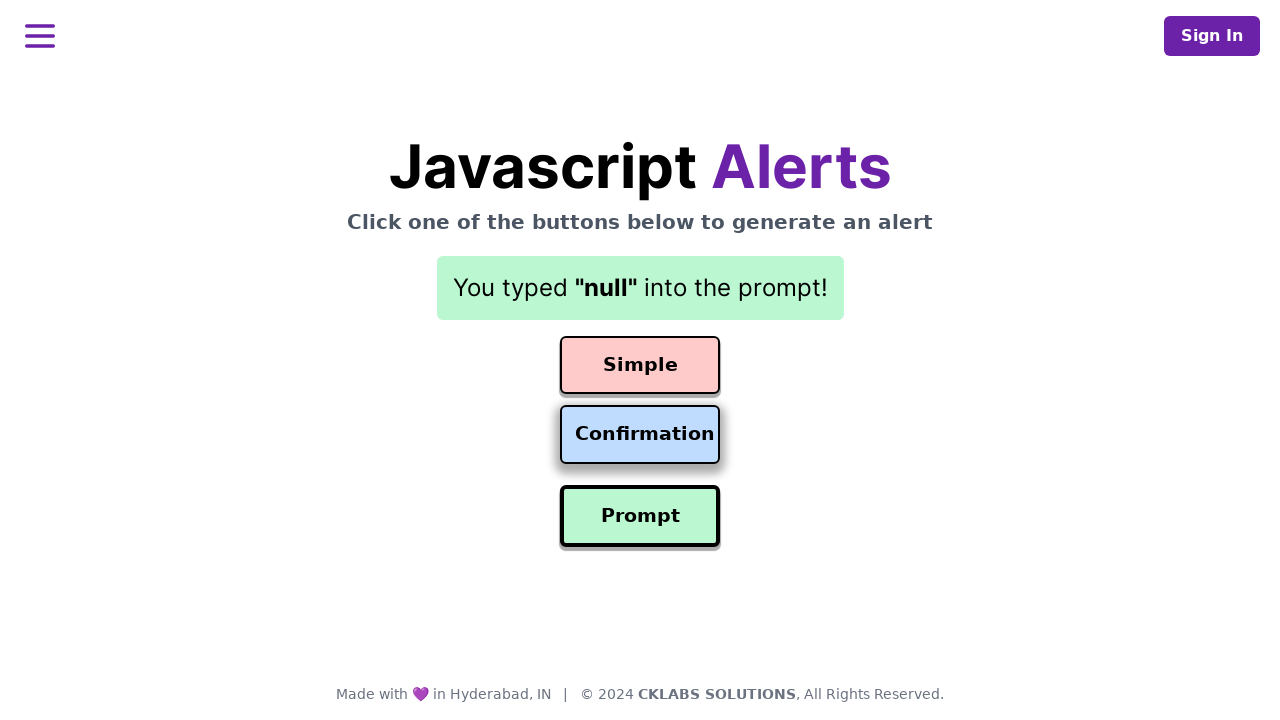

Waited for result element to appear
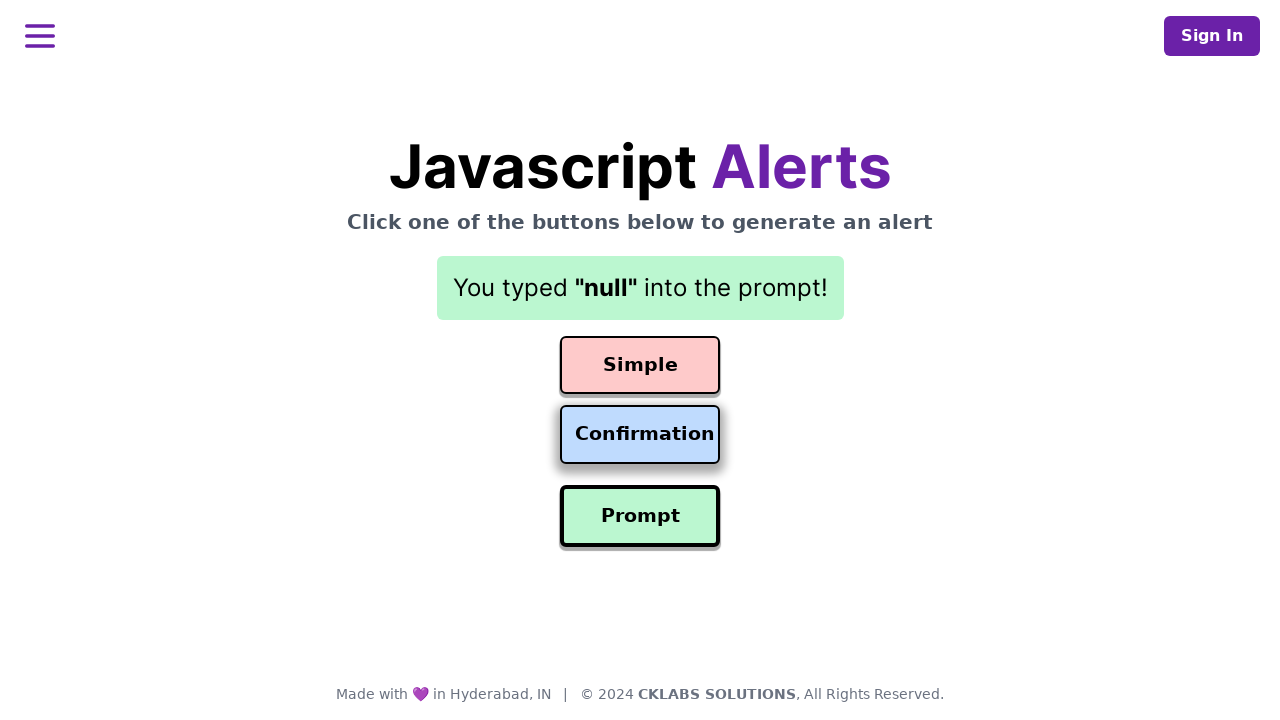

Retrieved result text: You typed "null" into the prompt!
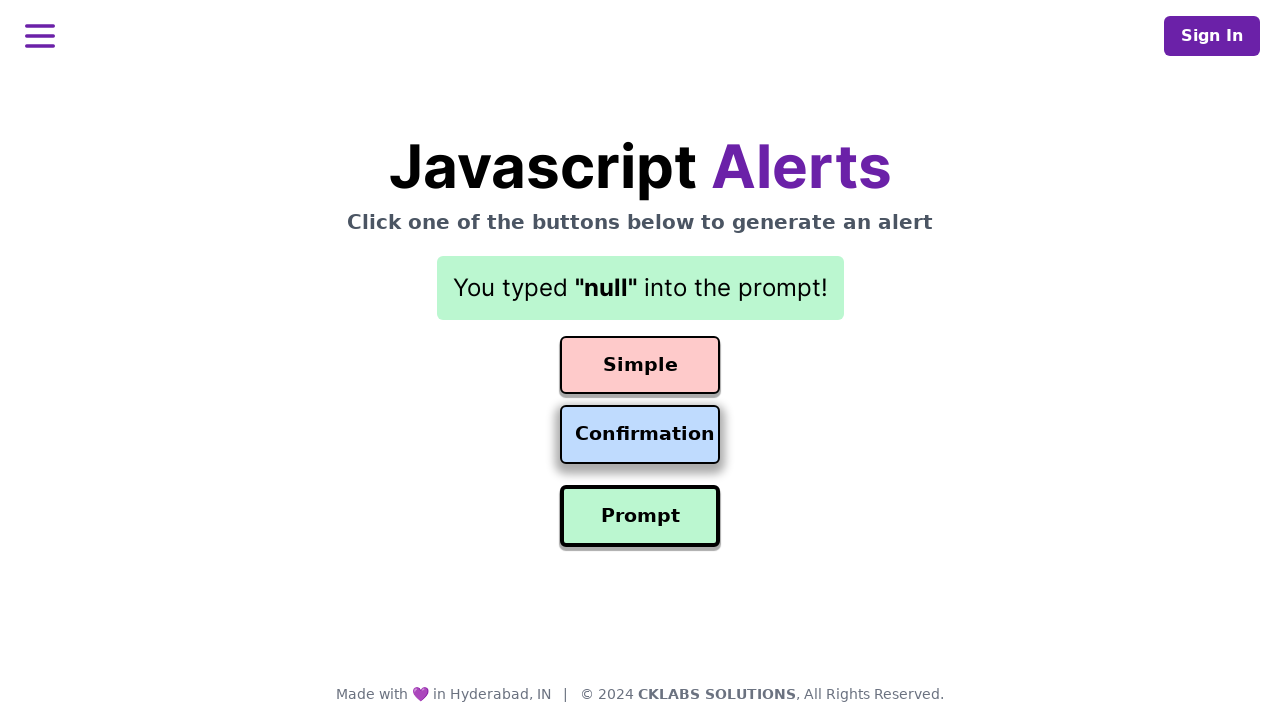

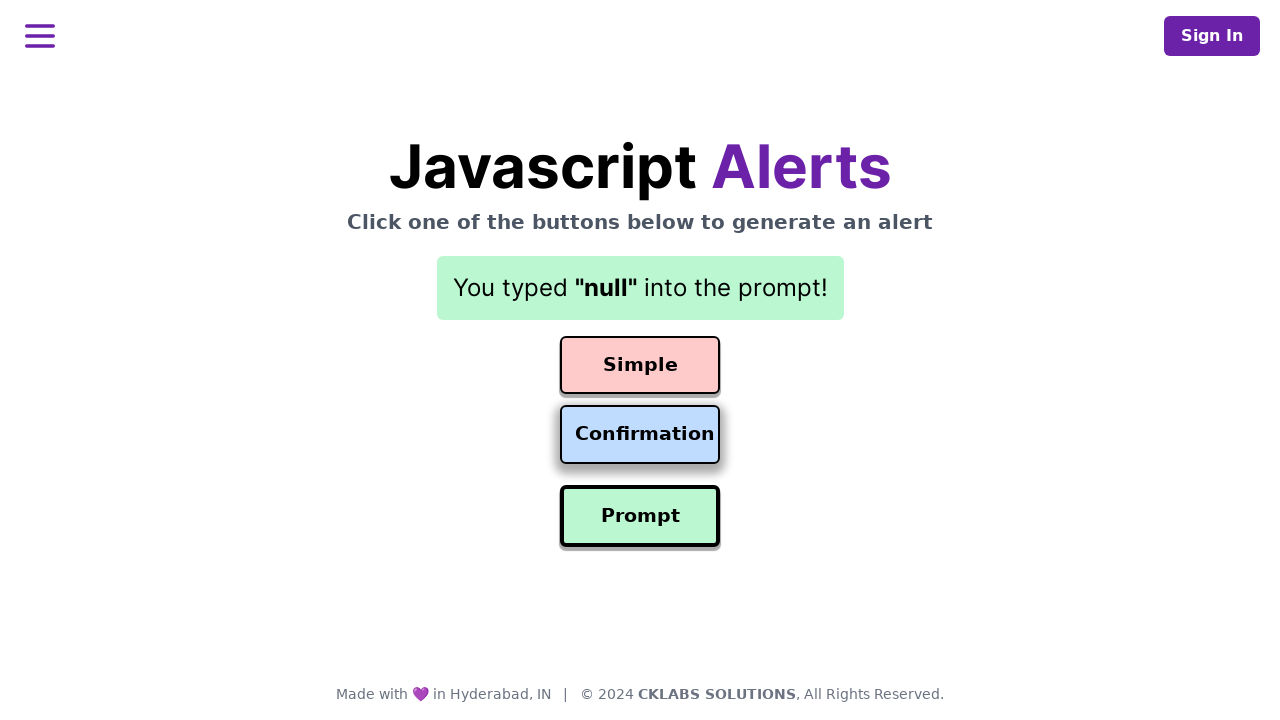